Clicks on the Money link in the navigation area of the Rediff homepage

Starting URL: https://www.rediff.com/

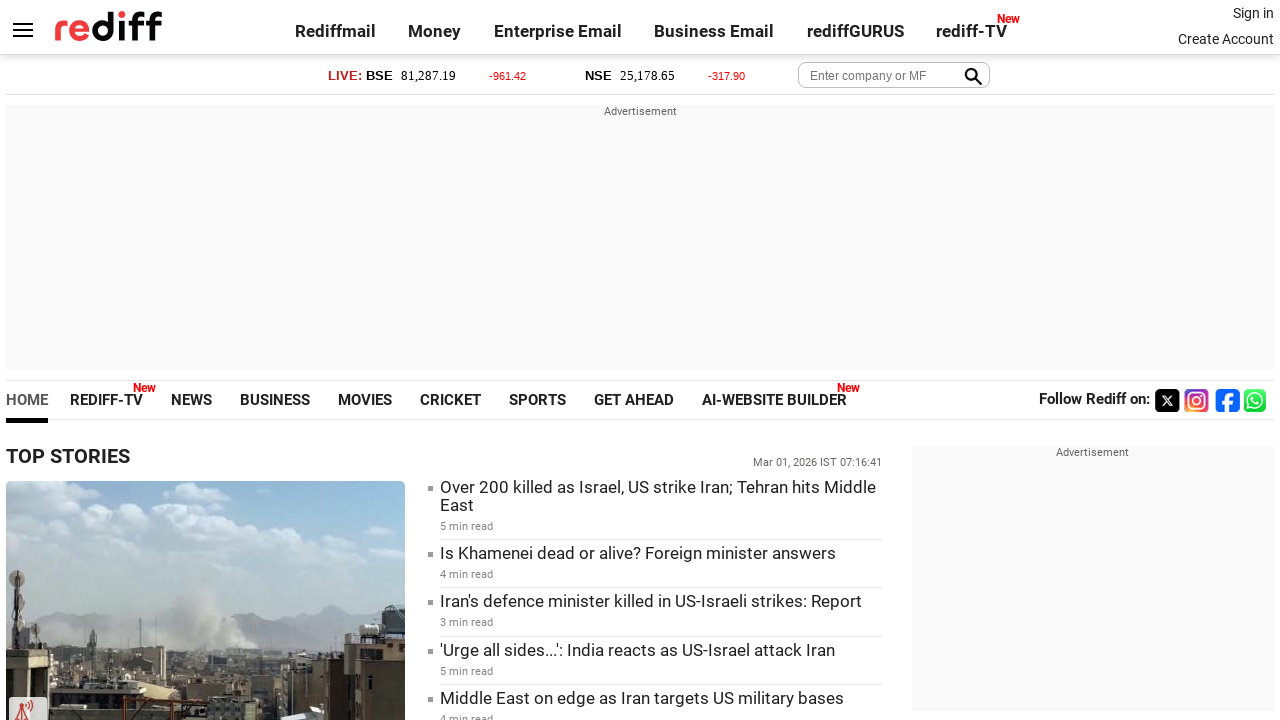

Clicked on the Money link in the navigation area of Rediff homepage at (435, 31) on text=Money
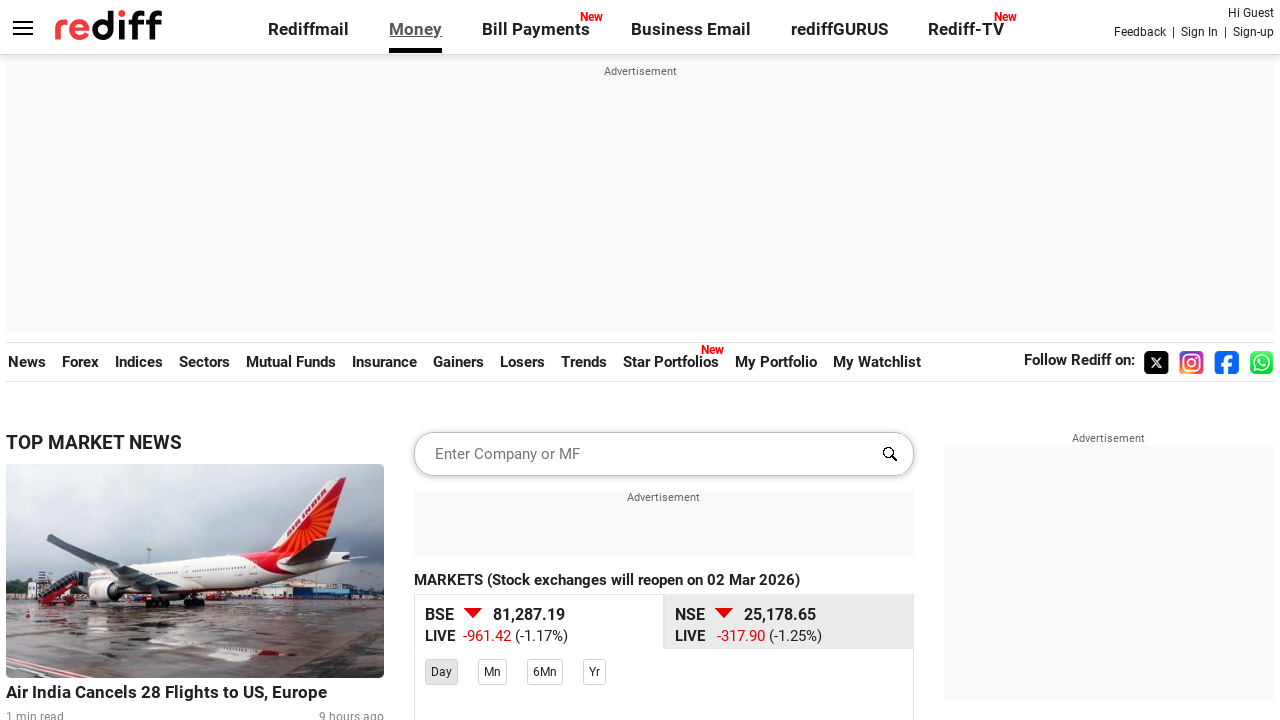

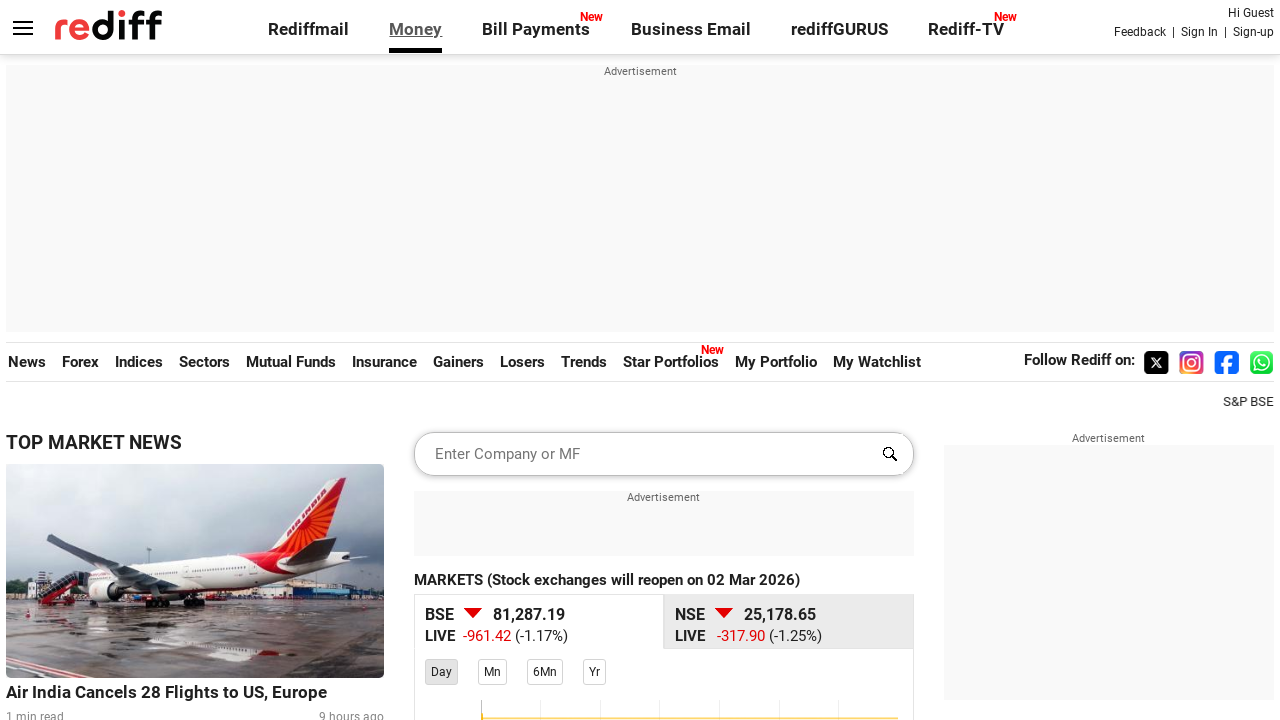